Demonstrates mouse hover interaction by moving the cursor over the "SwitchTo" link element to trigger a dropdown or menu display.

Starting URL: http://demo.automationtesting.in/Register.html

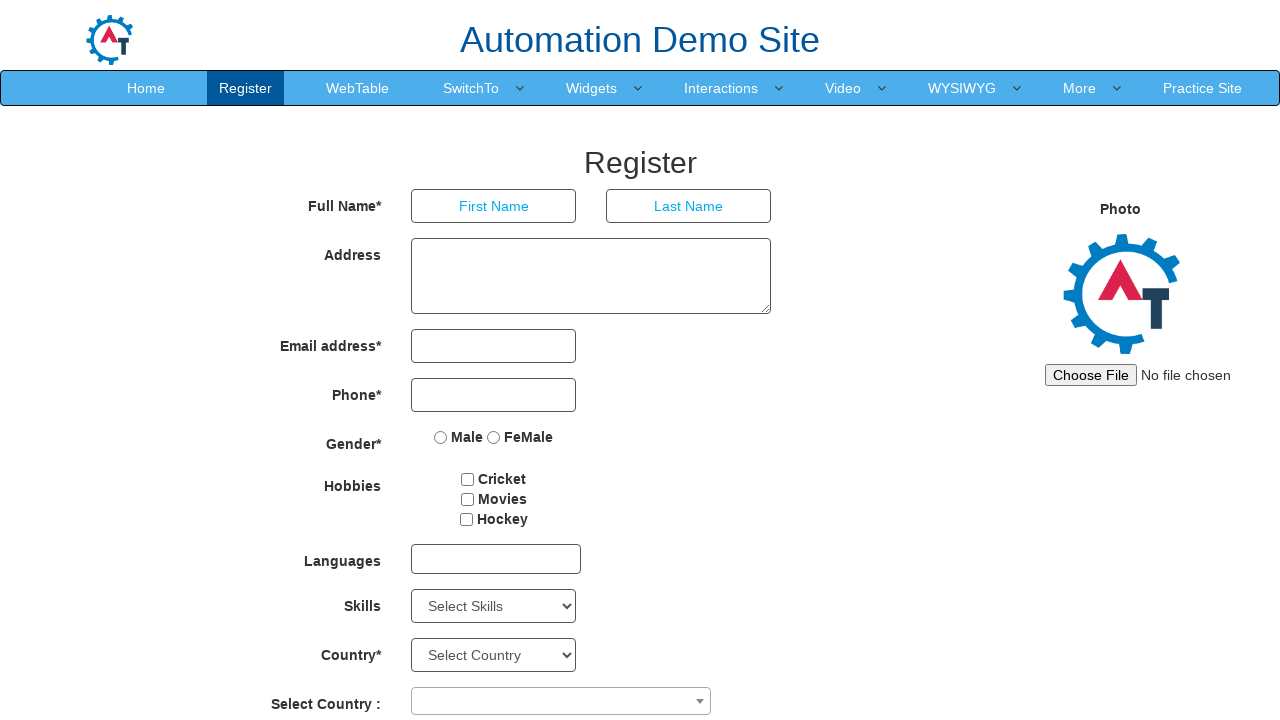

Located the SwitchTo link element
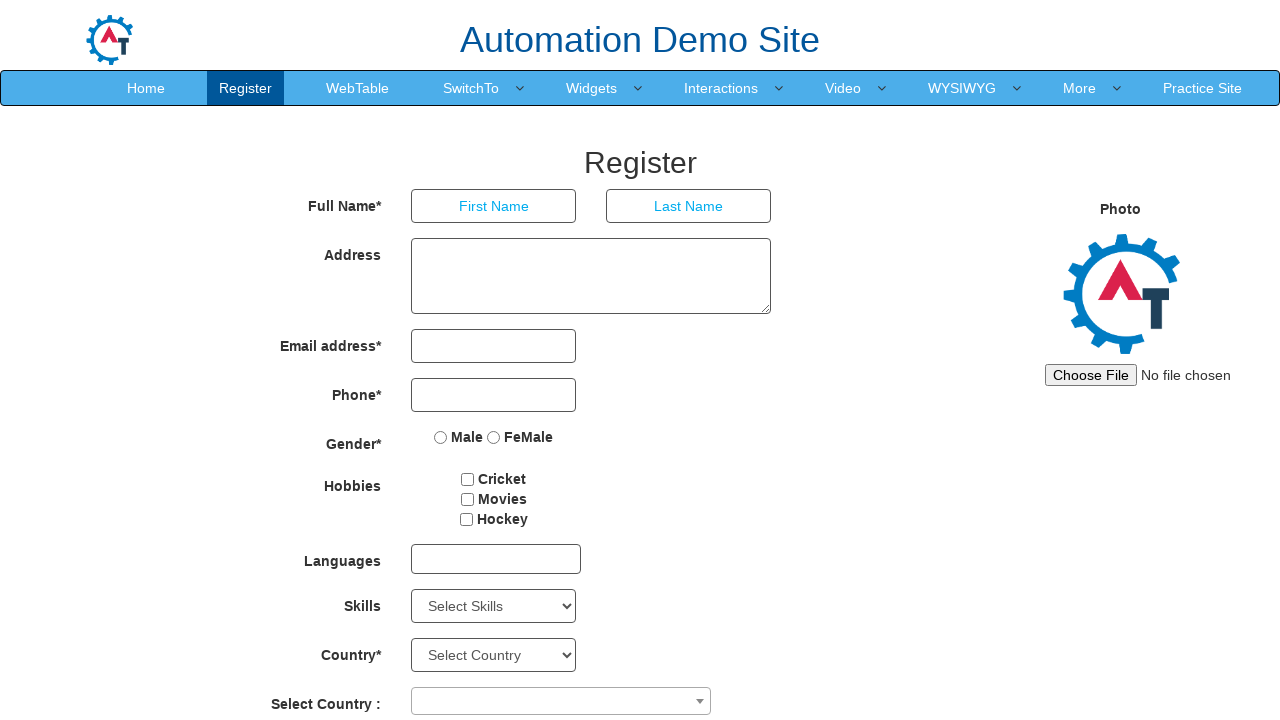

Hovered over SwitchTo link to trigger dropdown menu at (471, 88) on a:text('SwitchTo')
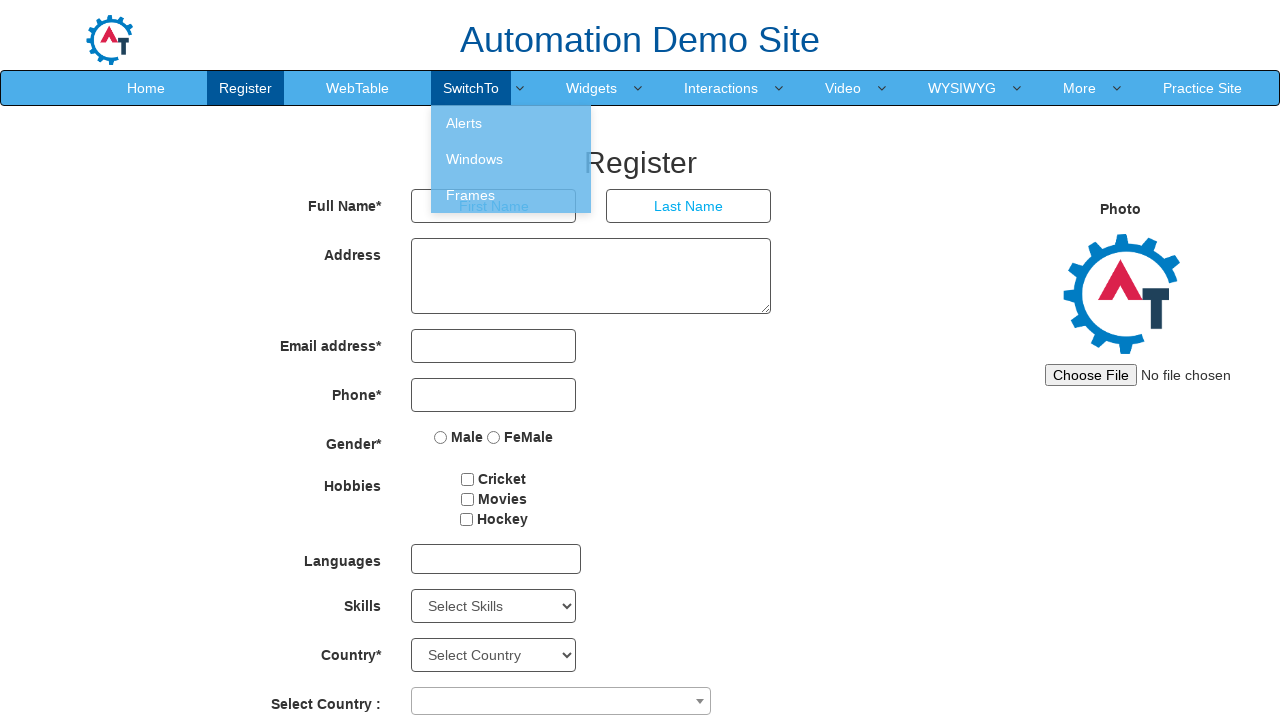

Waited 2 seconds to observe the dropdown menu display
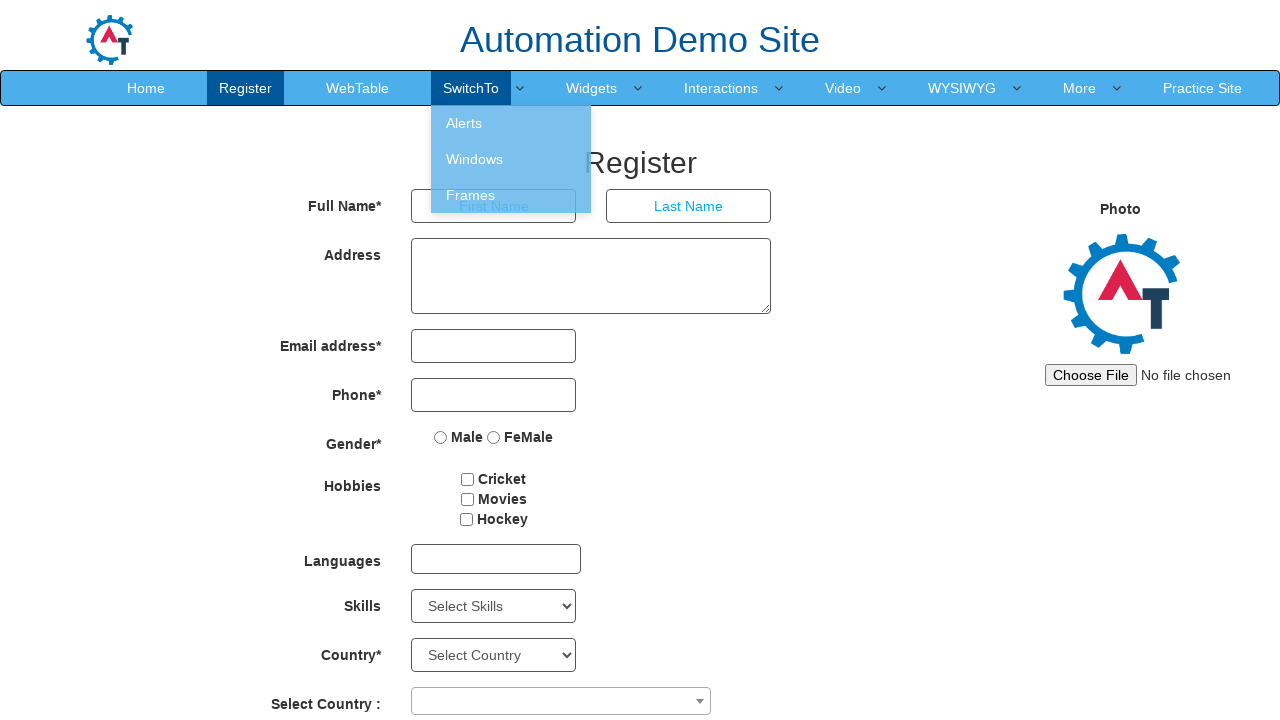

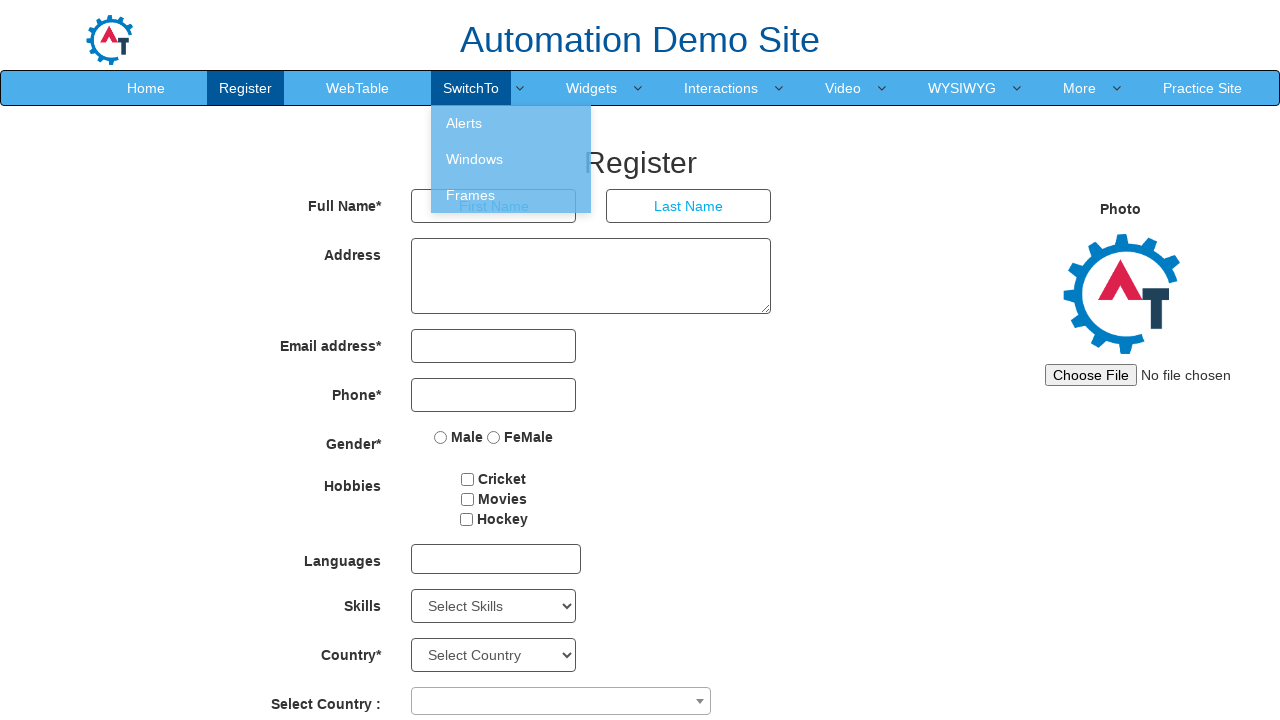